Tests marking individual todo items as complete by checking their checkboxes

Starting URL: https://demo.playwright.dev/todomvc

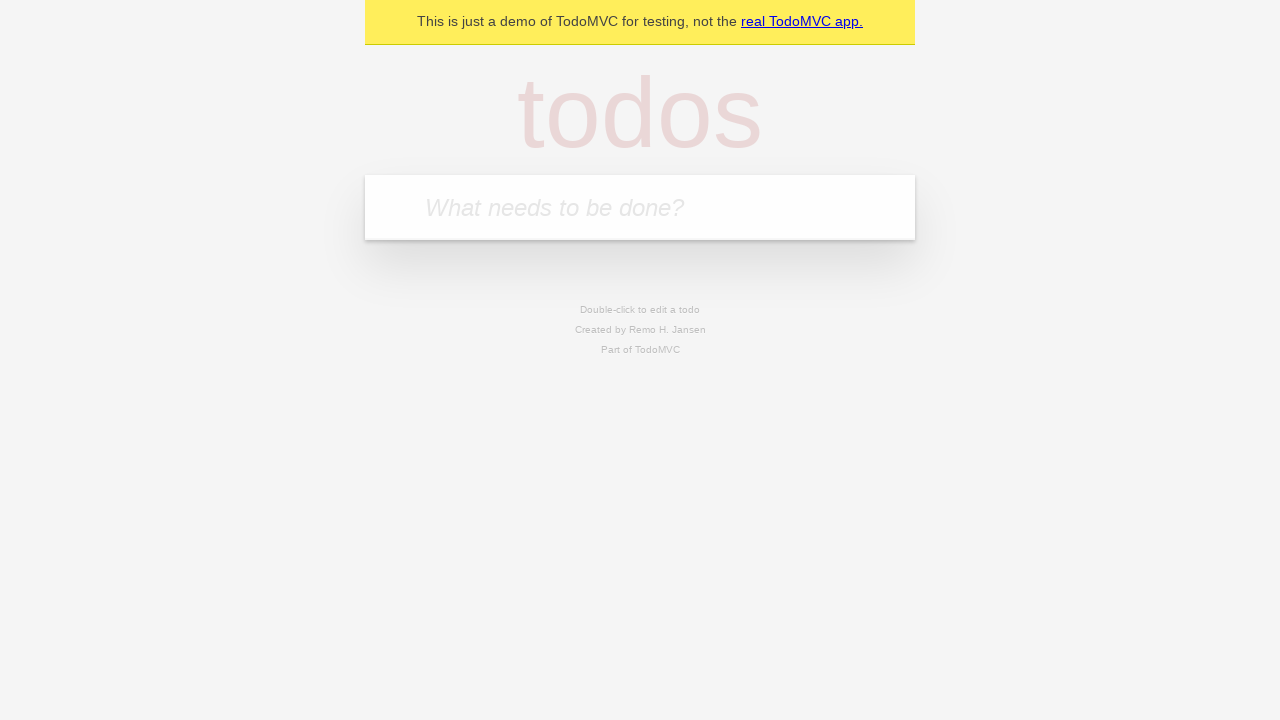

Located the todo input field
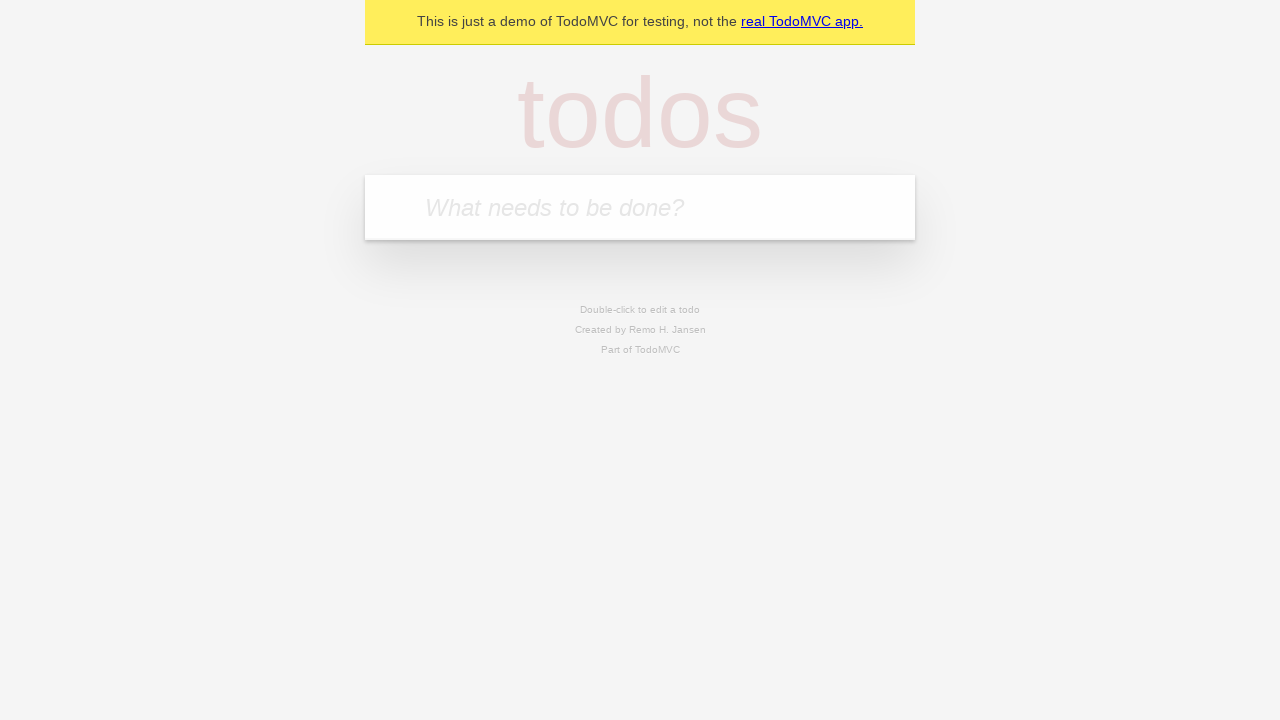

Filled todo input with 'buy some cheese' on internal:attr=[placeholder="What needs to be done?"i]
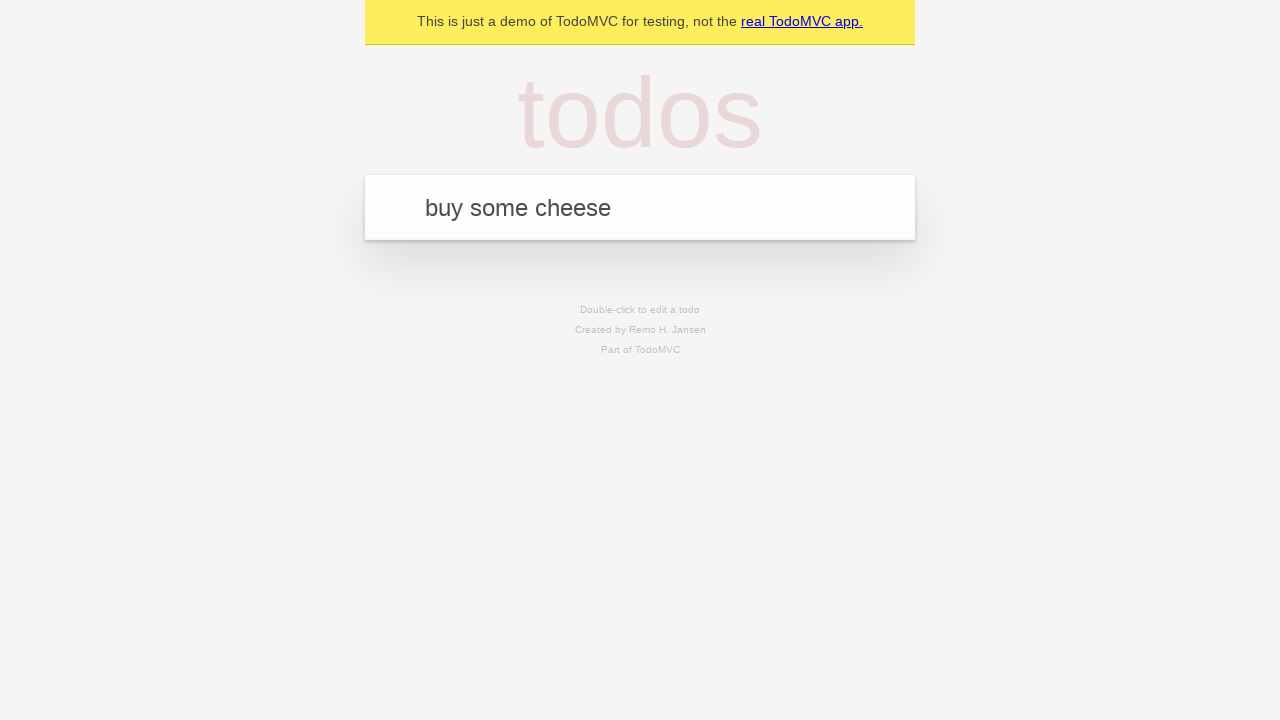

Pressed Enter to create todo item 'buy some cheese' on internal:attr=[placeholder="What needs to be done?"i]
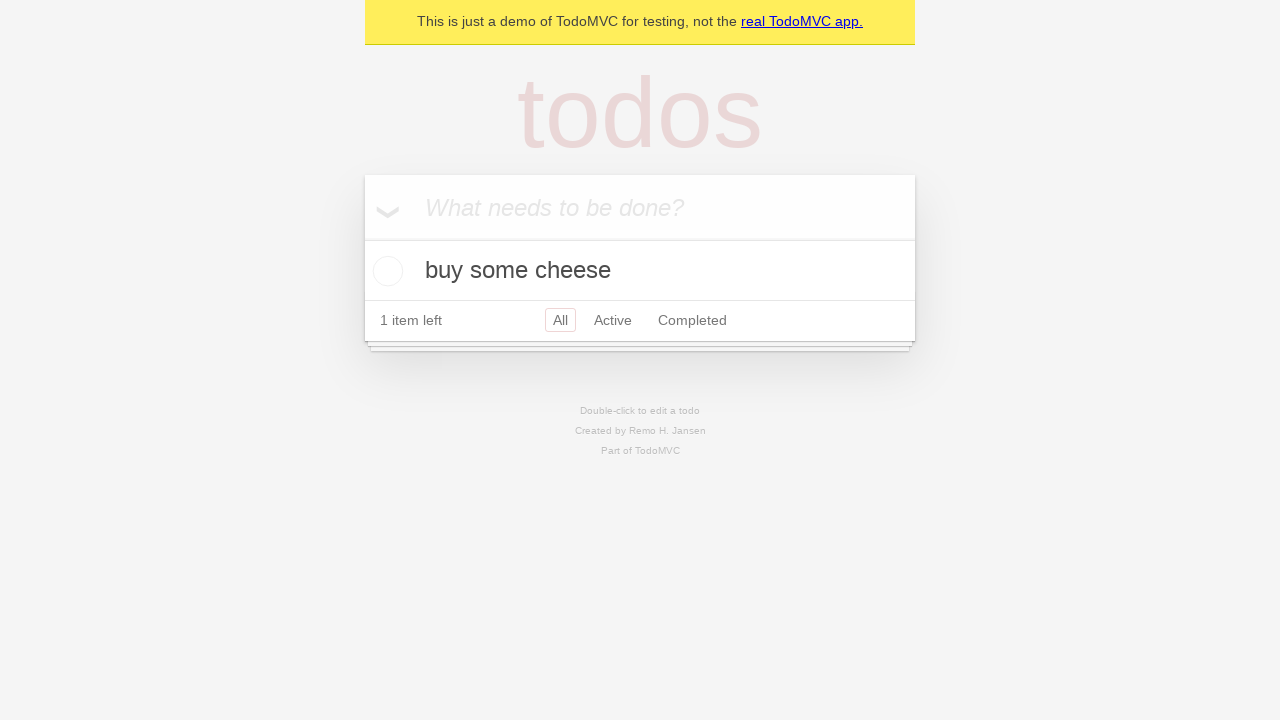

Filled todo input with 'feed the cat' on internal:attr=[placeholder="What needs to be done?"i]
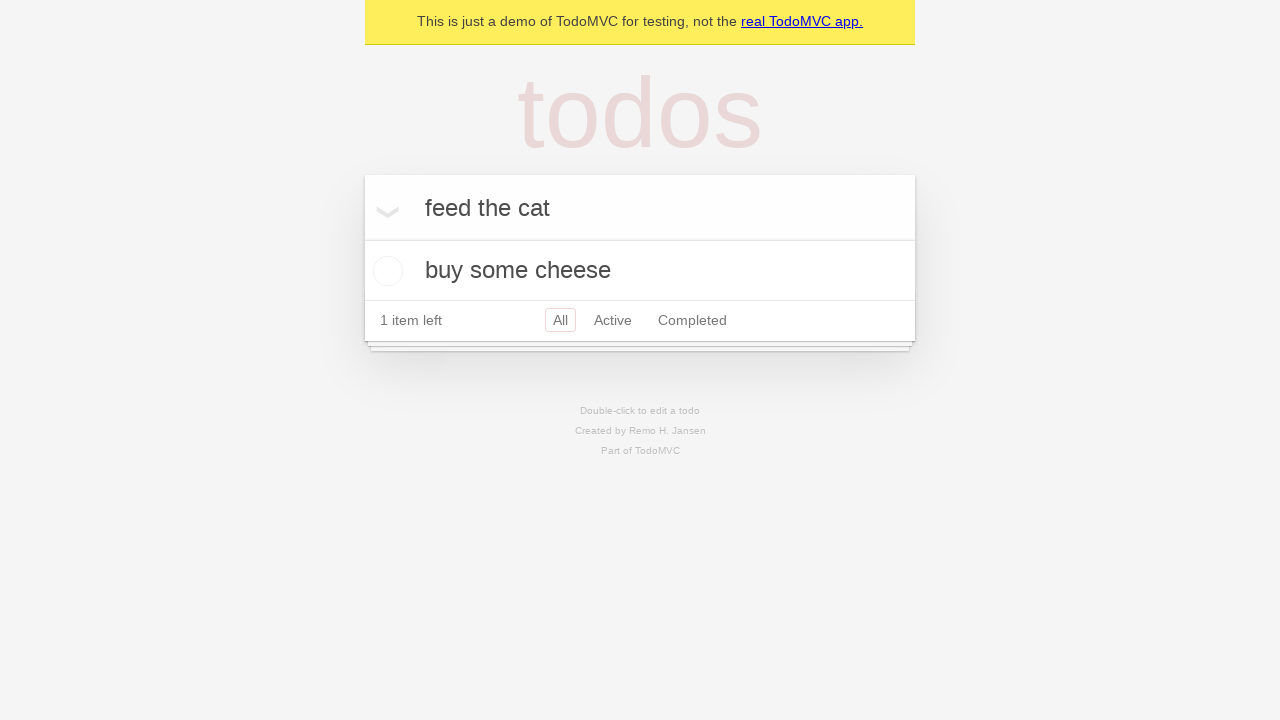

Pressed Enter to create todo item 'feed the cat' on internal:attr=[placeholder="What needs to be done?"i]
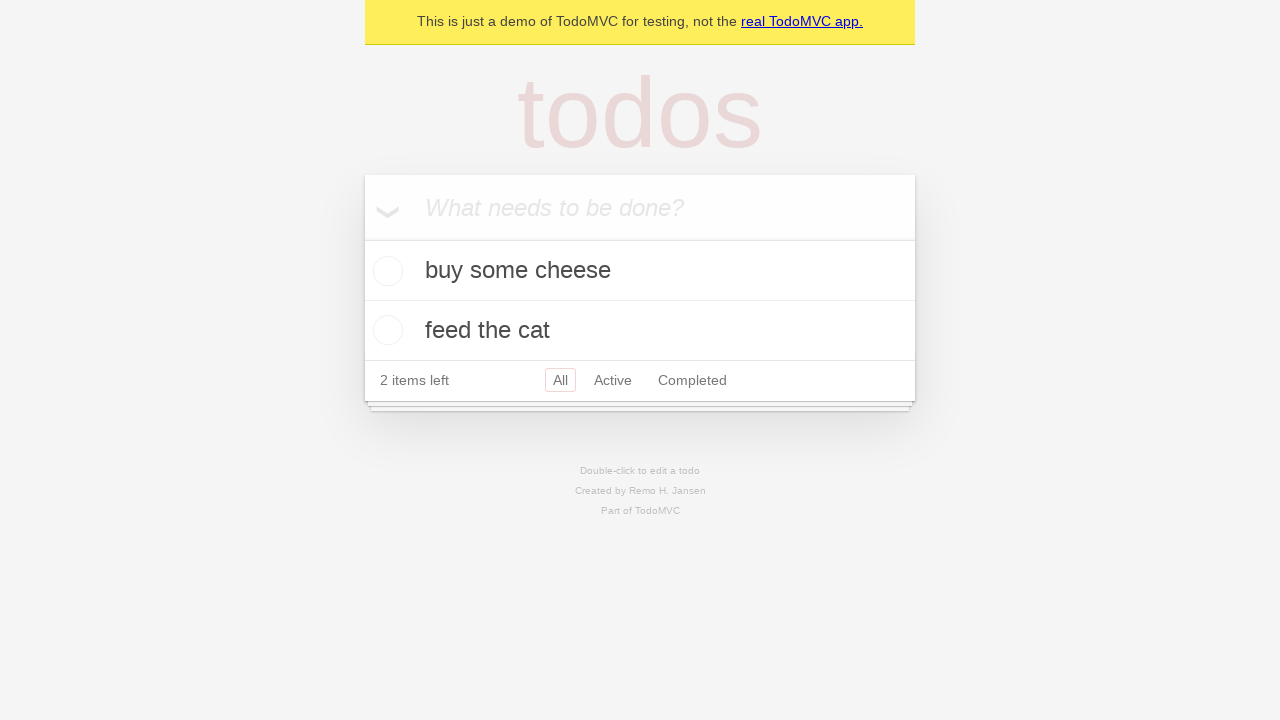

Waited for second todo item to appear
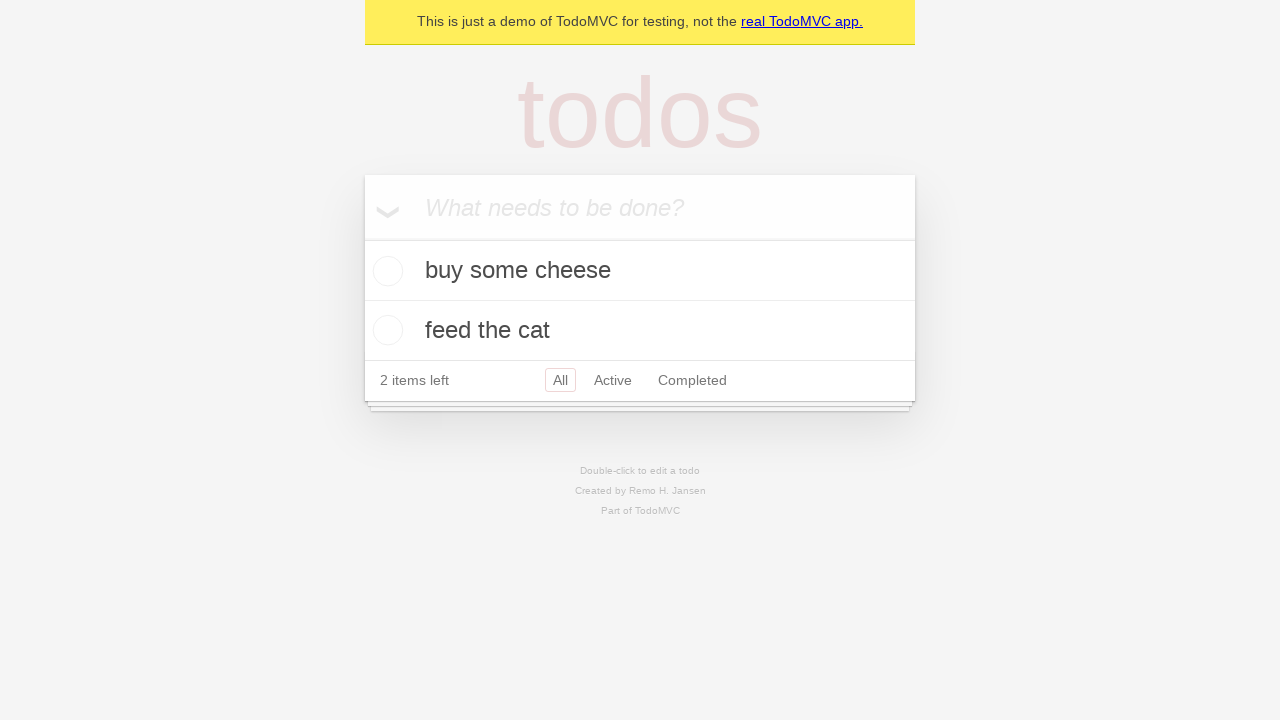

Located first todo item
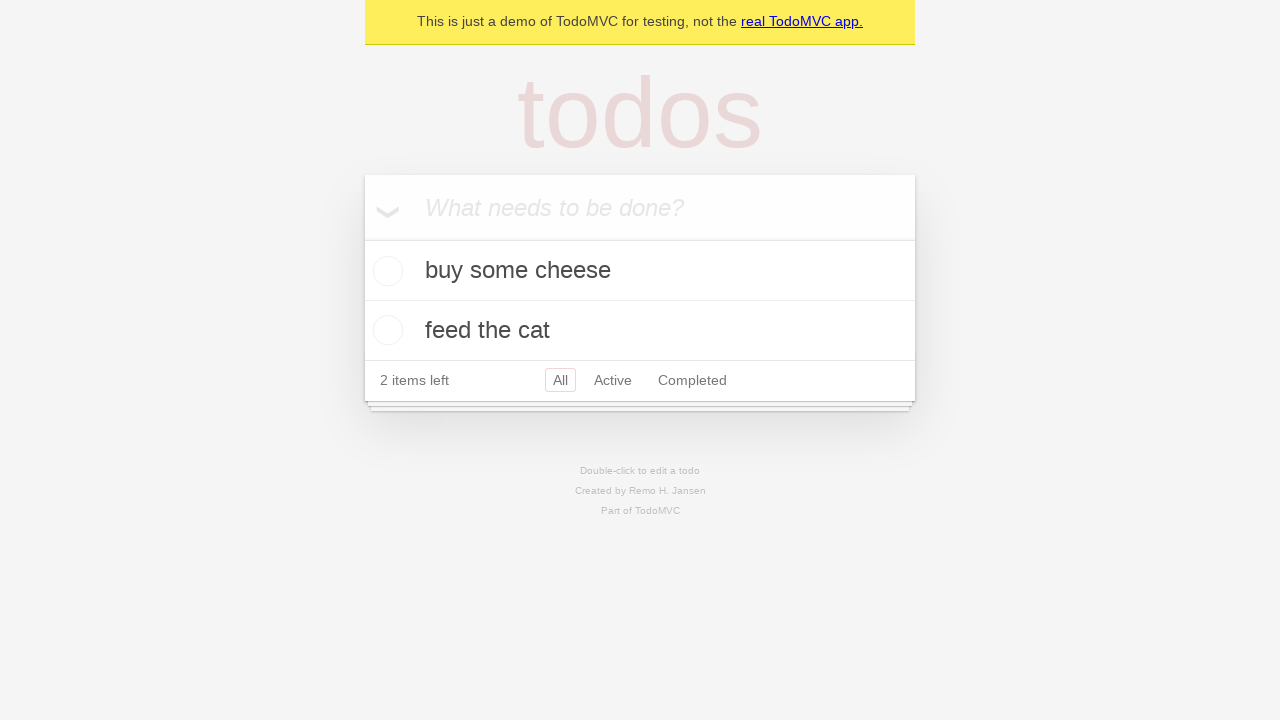

Checked checkbox for first todo item 'buy some cheese' at (385, 271) on [data-testid='todo-item'] >> nth=0 >> internal:role=checkbox
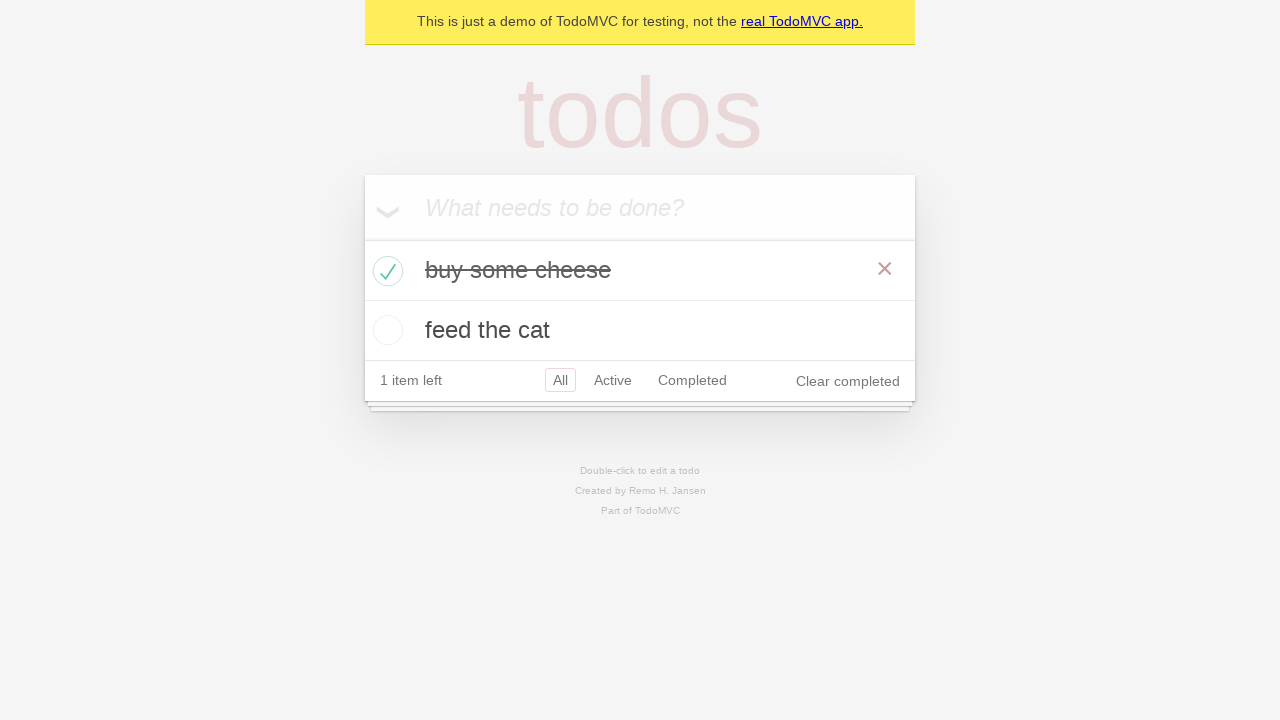

Located second todo item
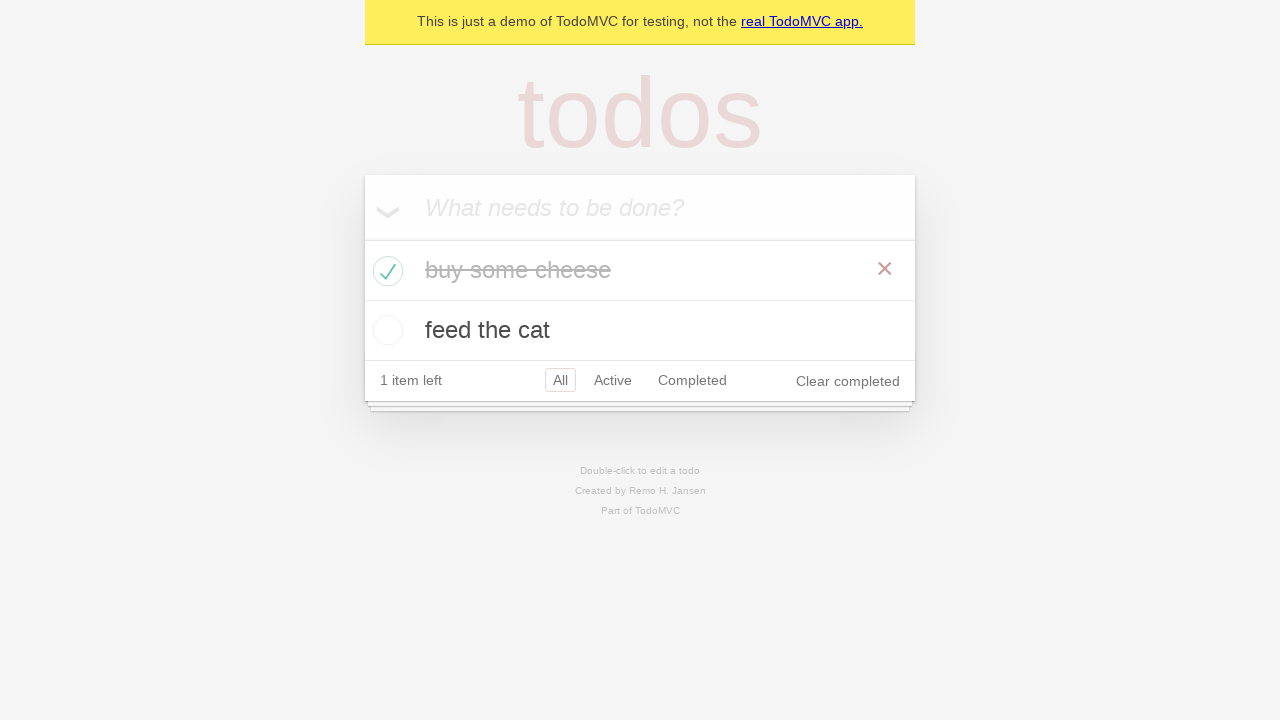

Checked checkbox for second todo item 'feed the cat' at (385, 330) on [data-testid='todo-item'] >> nth=1 >> internal:role=checkbox
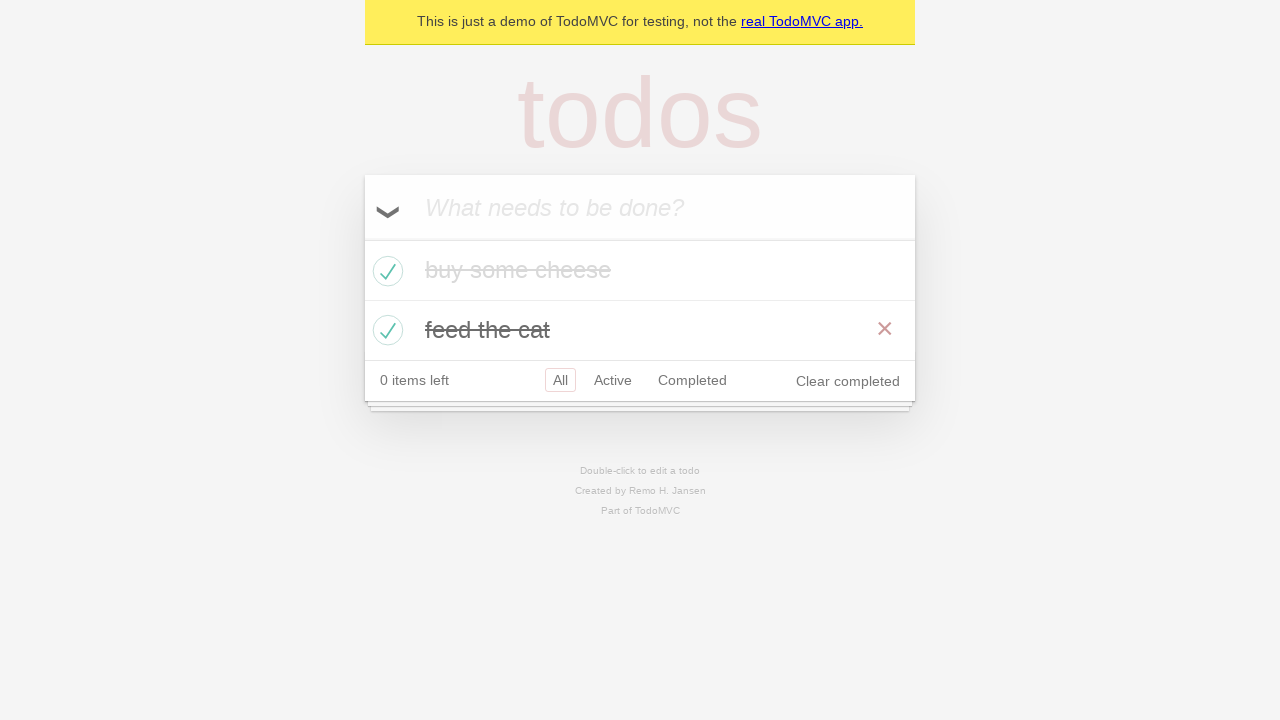

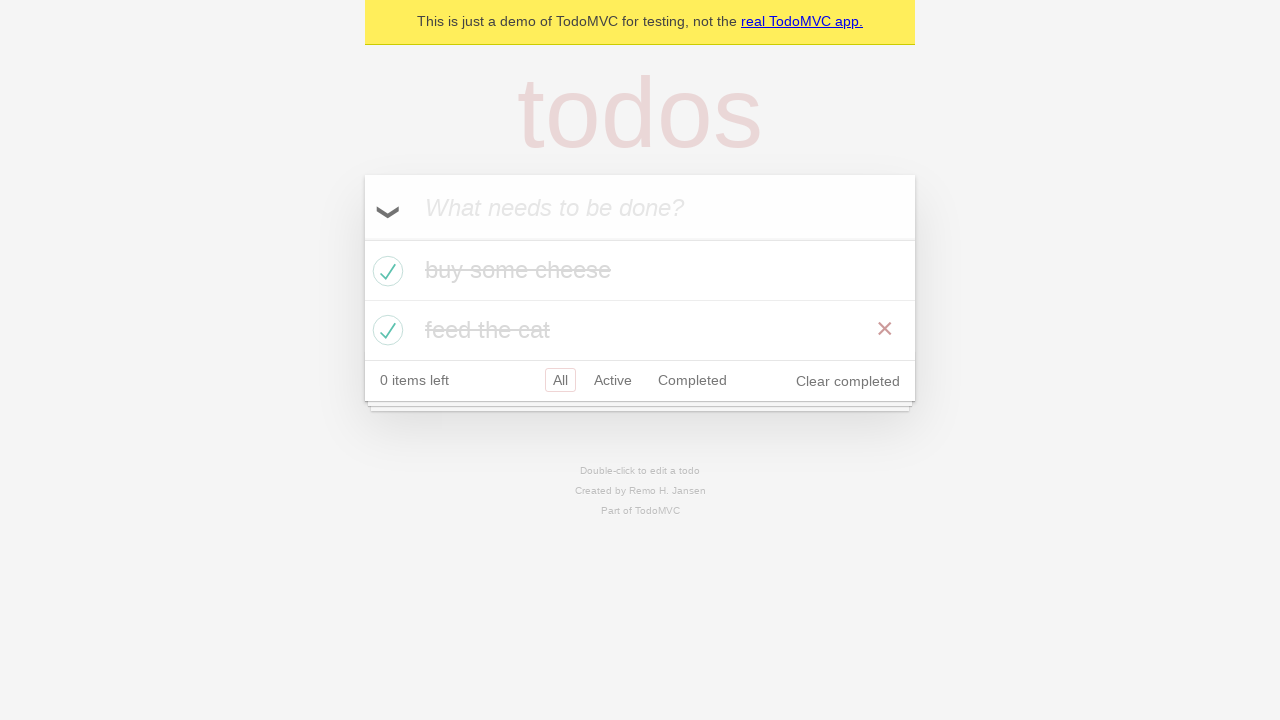